Tests dropdown selection functionality for origin and destination stations, and verifies that round trip selection affects UI element styling

Starting URL: https://rahulshettyacademy.com/dropdownsPractise/

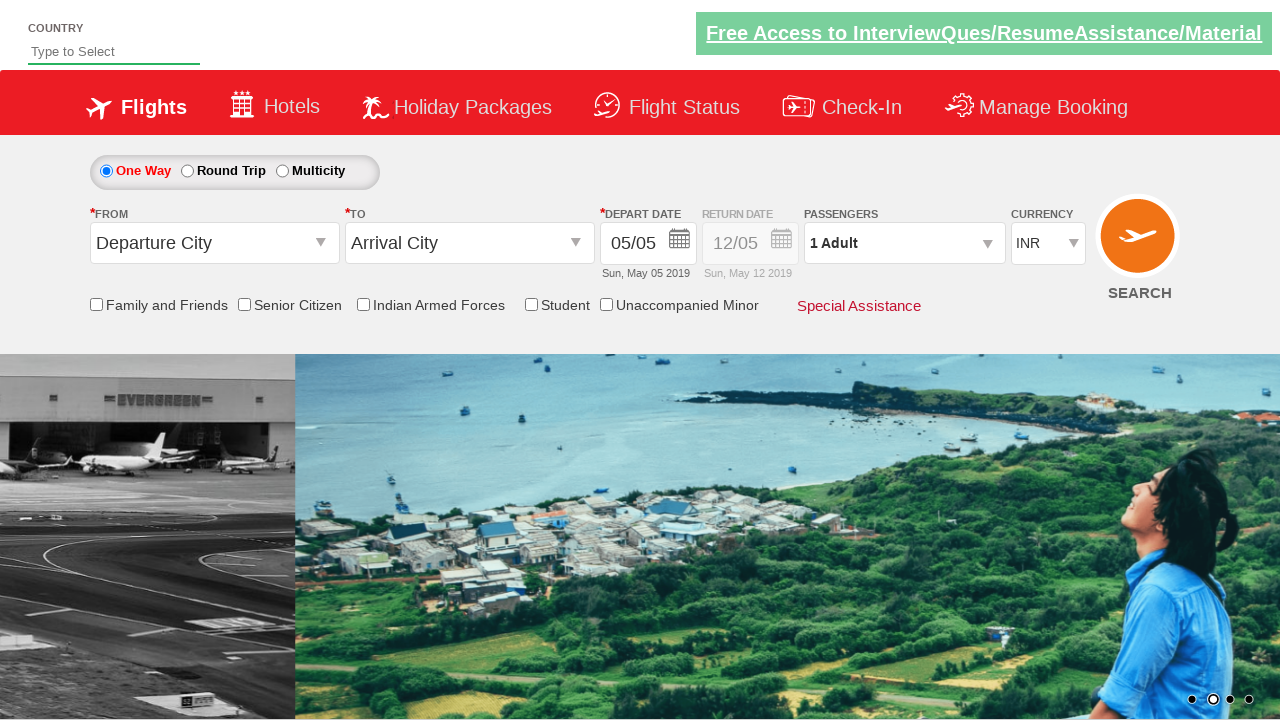

Clicked on origin station dropdown at (214, 243) on #ctl00_mainContent_ddl_originStation1_CTXT
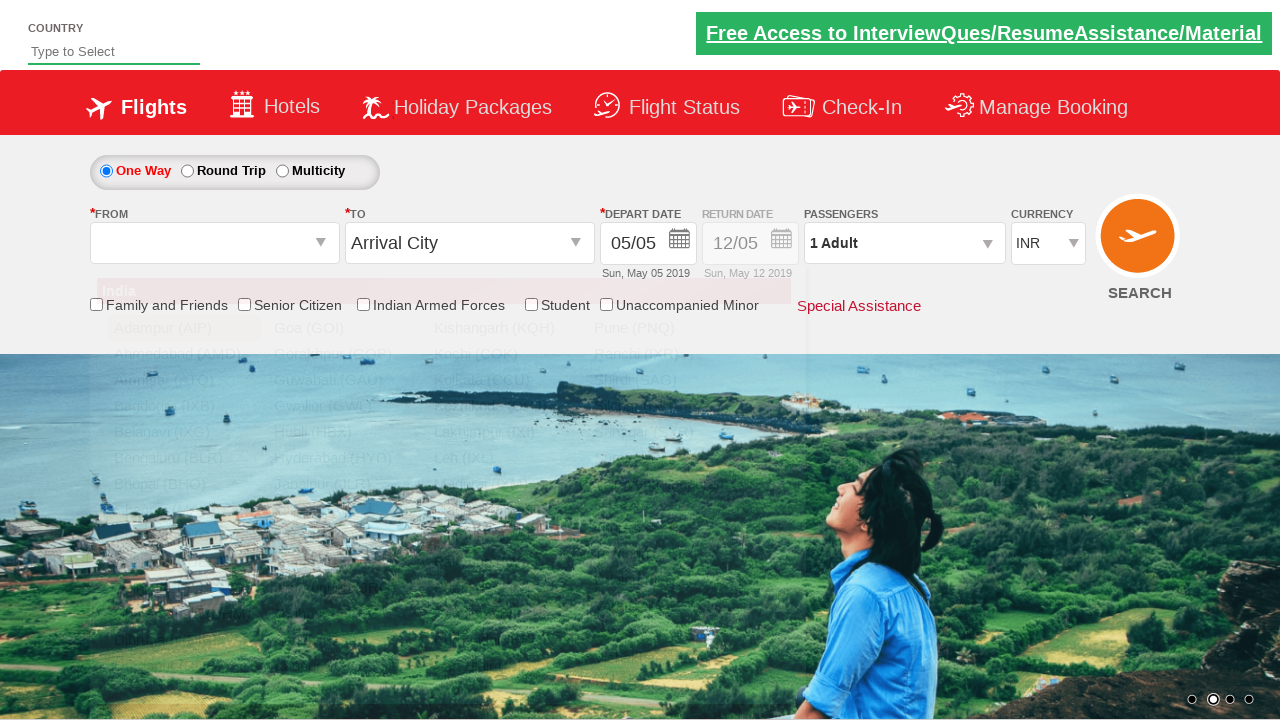

Selected Bangalore (BLR) as origin station at (184, 458) on xpath=//a[@value='BLR']
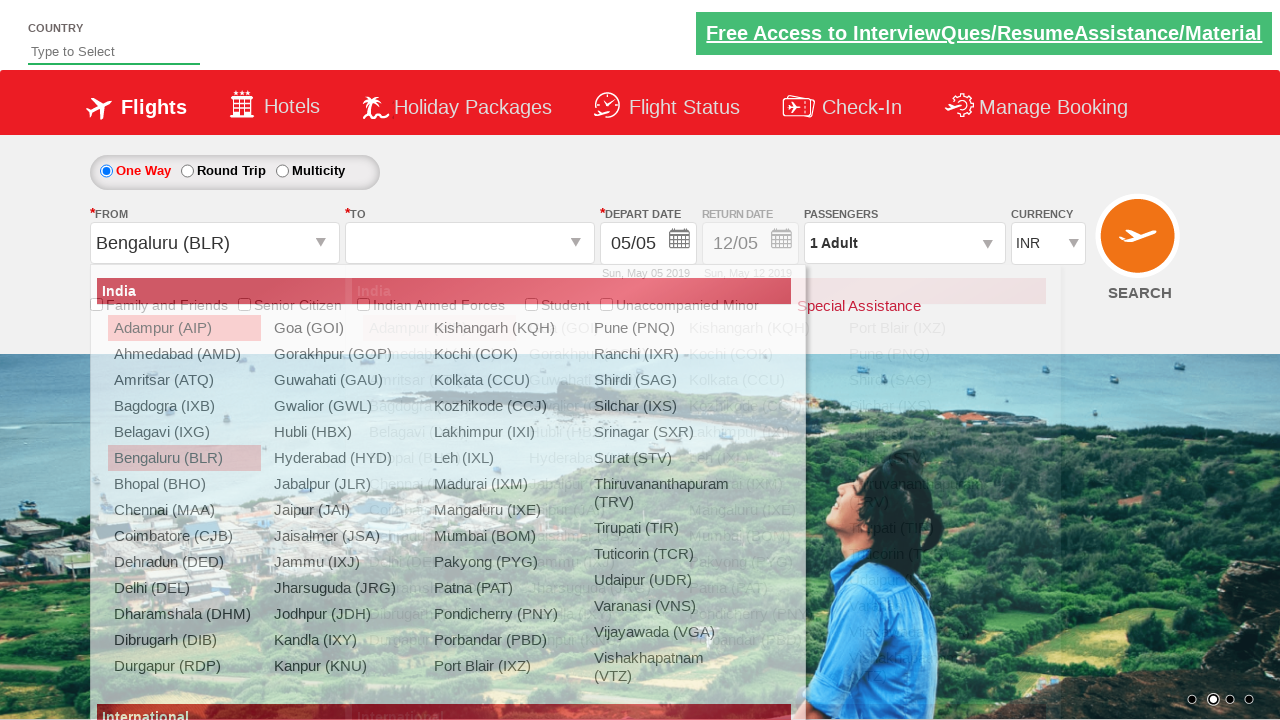

Selected Chennai (MAA) as destination station at (439, 484) on (//a[@value='MAA'])[2]
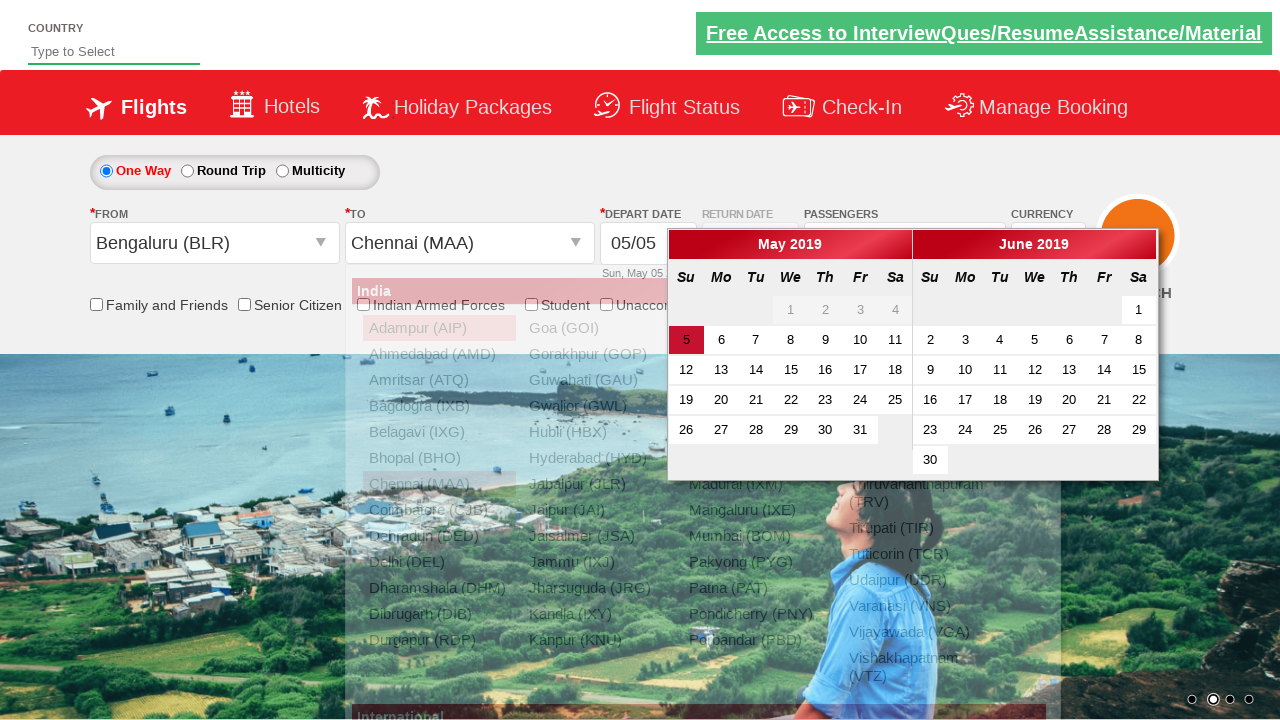

Retrieved initial style attribute: display: block; opacity: 0.5;
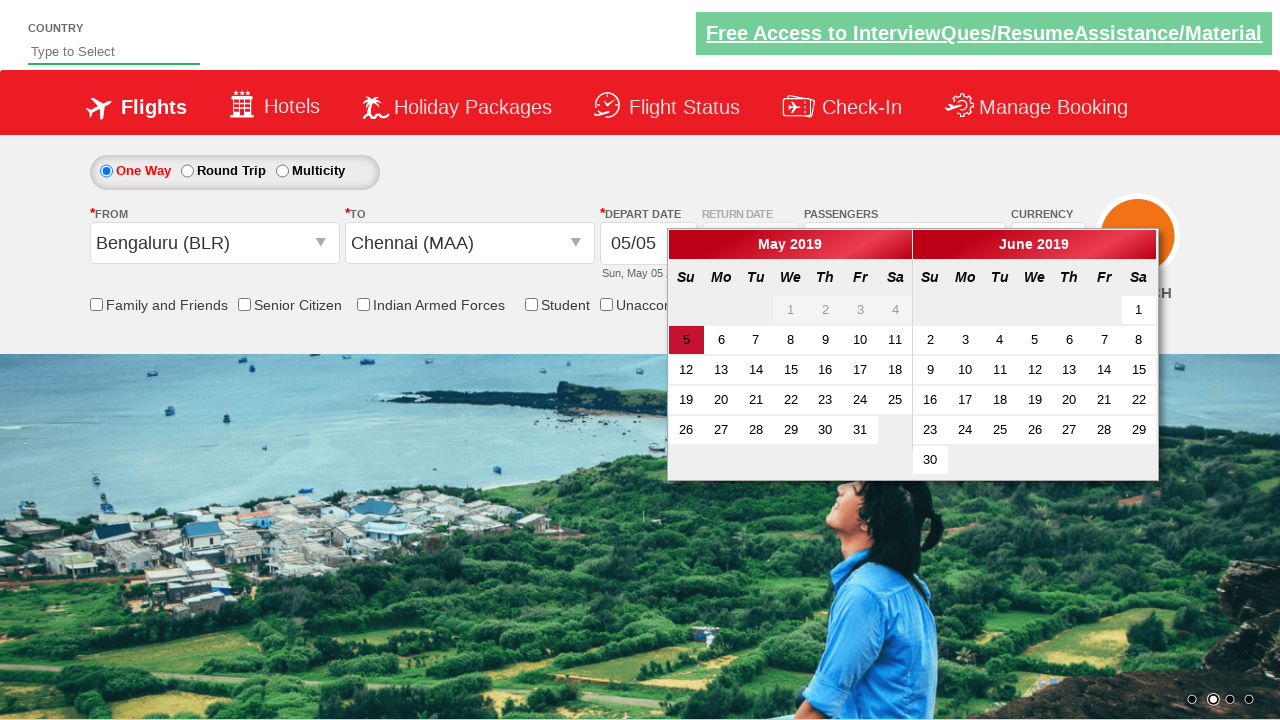

Clicked on round trip radio button at (187, 171) on #ctl00_mainContent_rbtnl_Trip_1
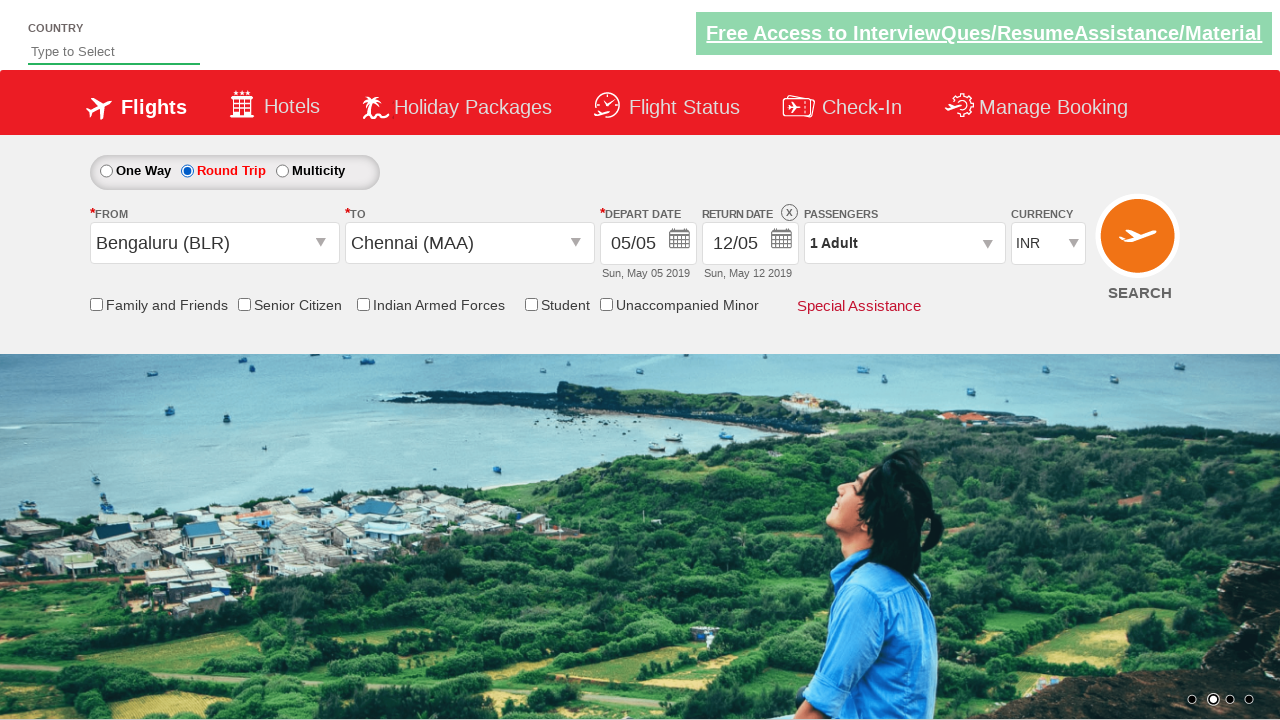

Retrieved updated style attribute after selecting round trip: display: block; opacity: 1;
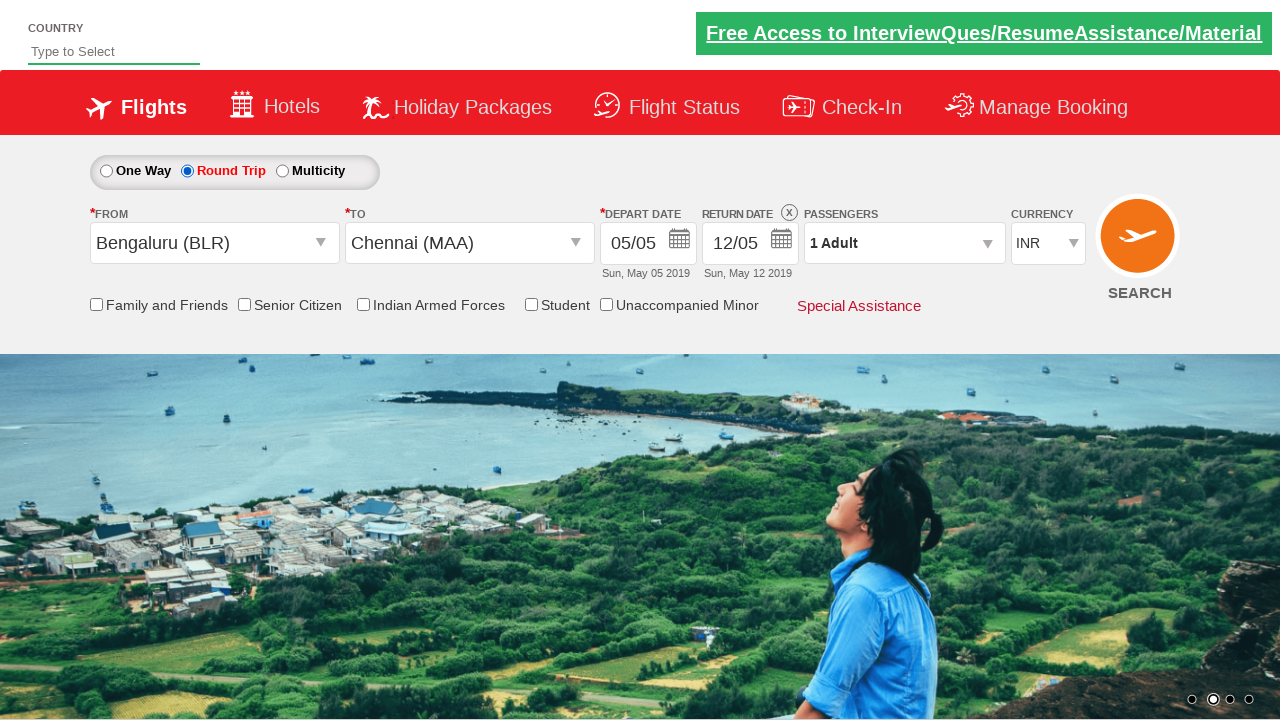

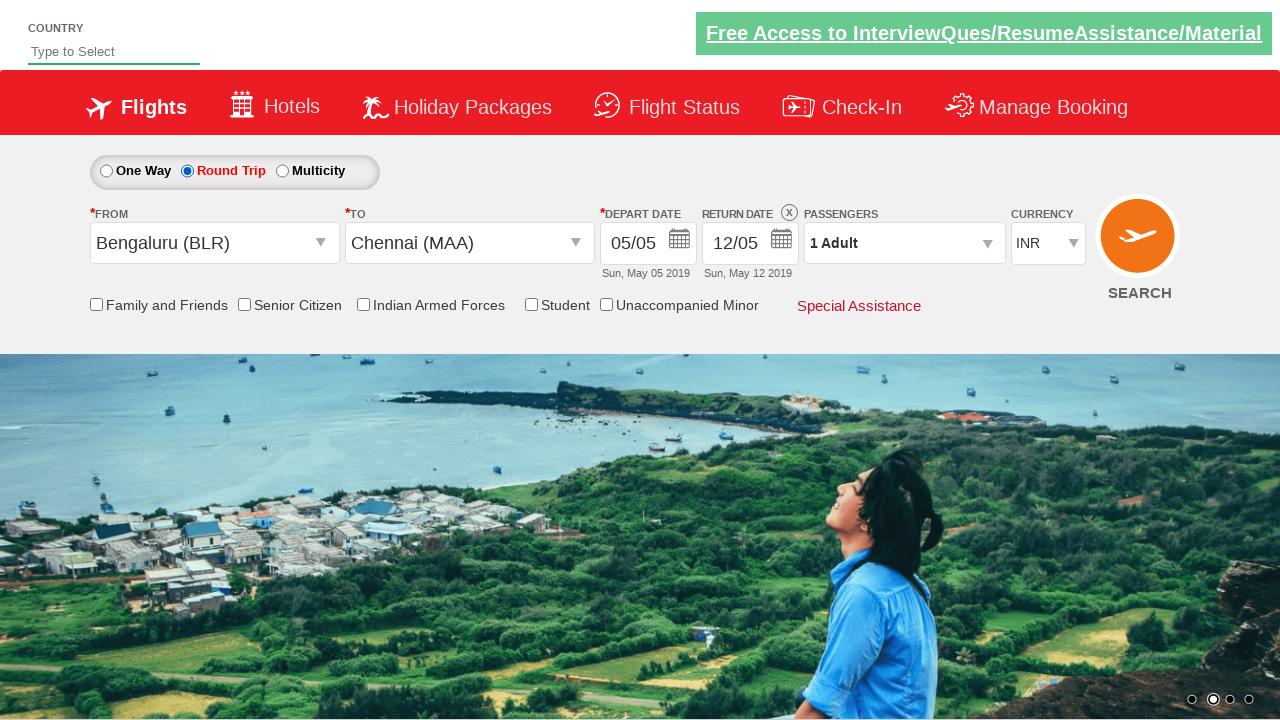